Interacts with a math exercise page by clicking to generate a new question and then clicking to reveal the answer, simulating a student using the educational tool.

Starting URL: https://www.realmath.de/Neues/Klasse8/binome/binomevar03.php

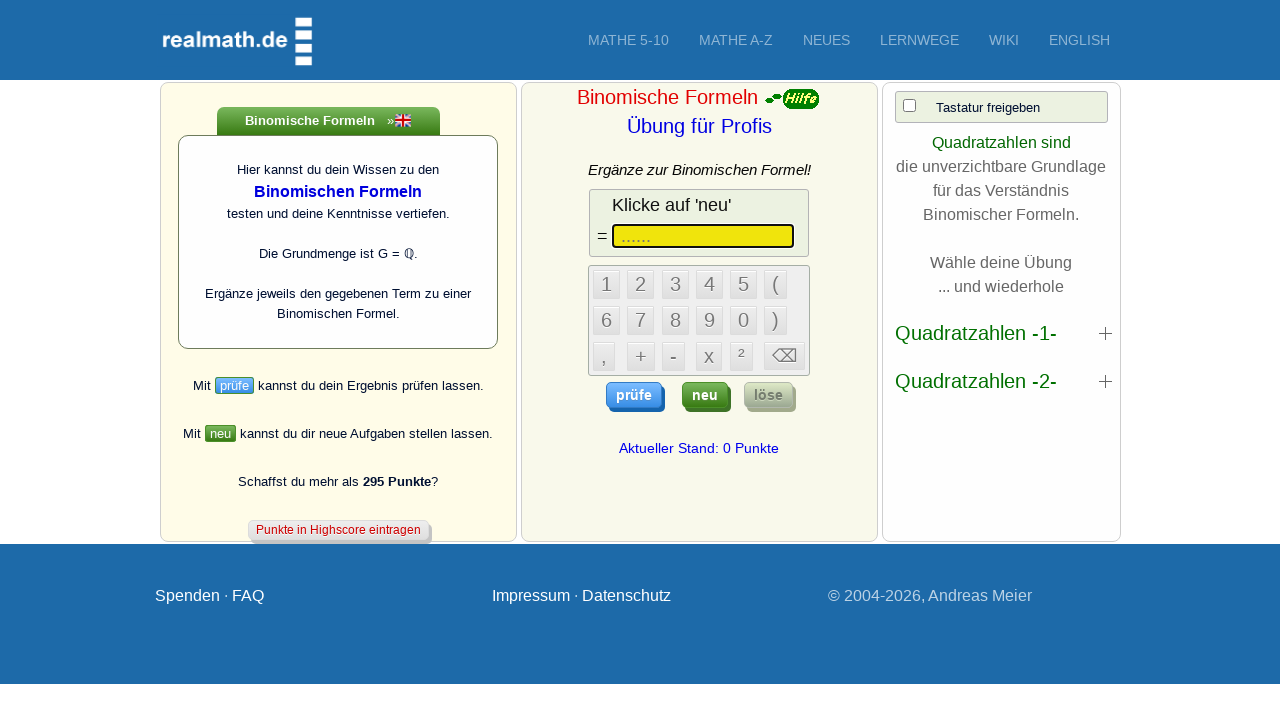

Waited for new question button to load
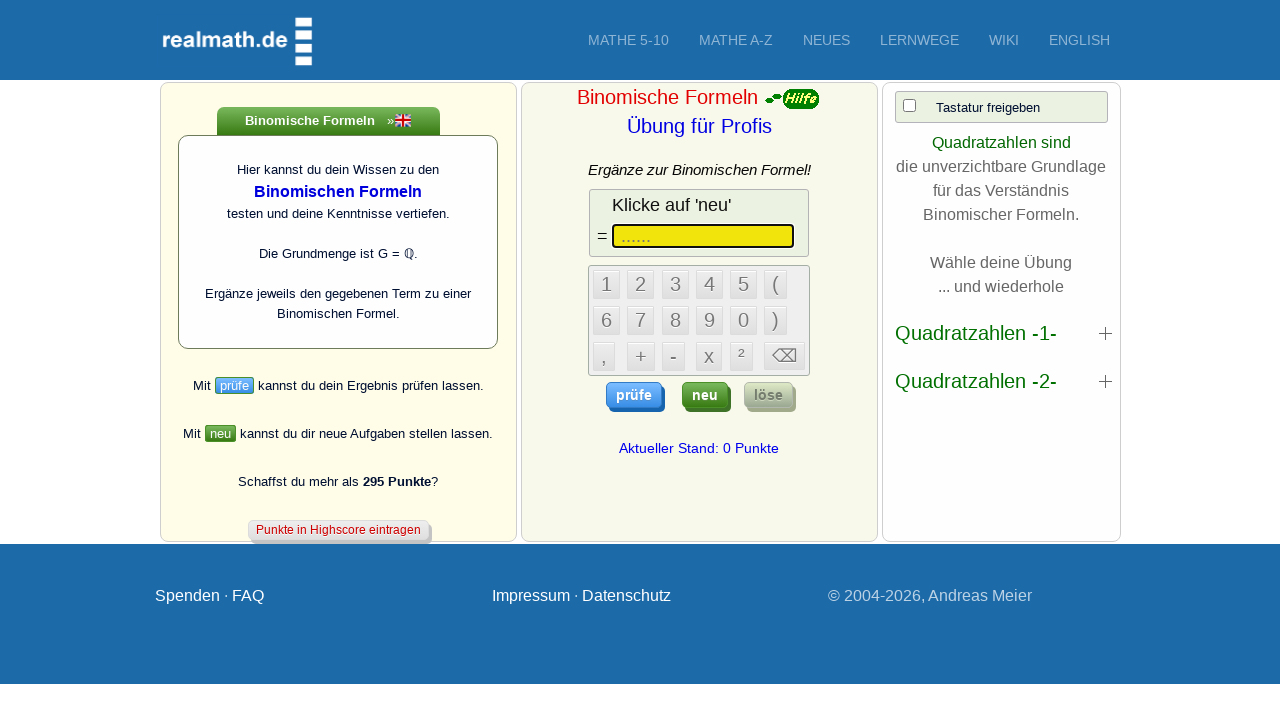

Clicked new question button to generate a math problem at (705, 395) on .neuButton
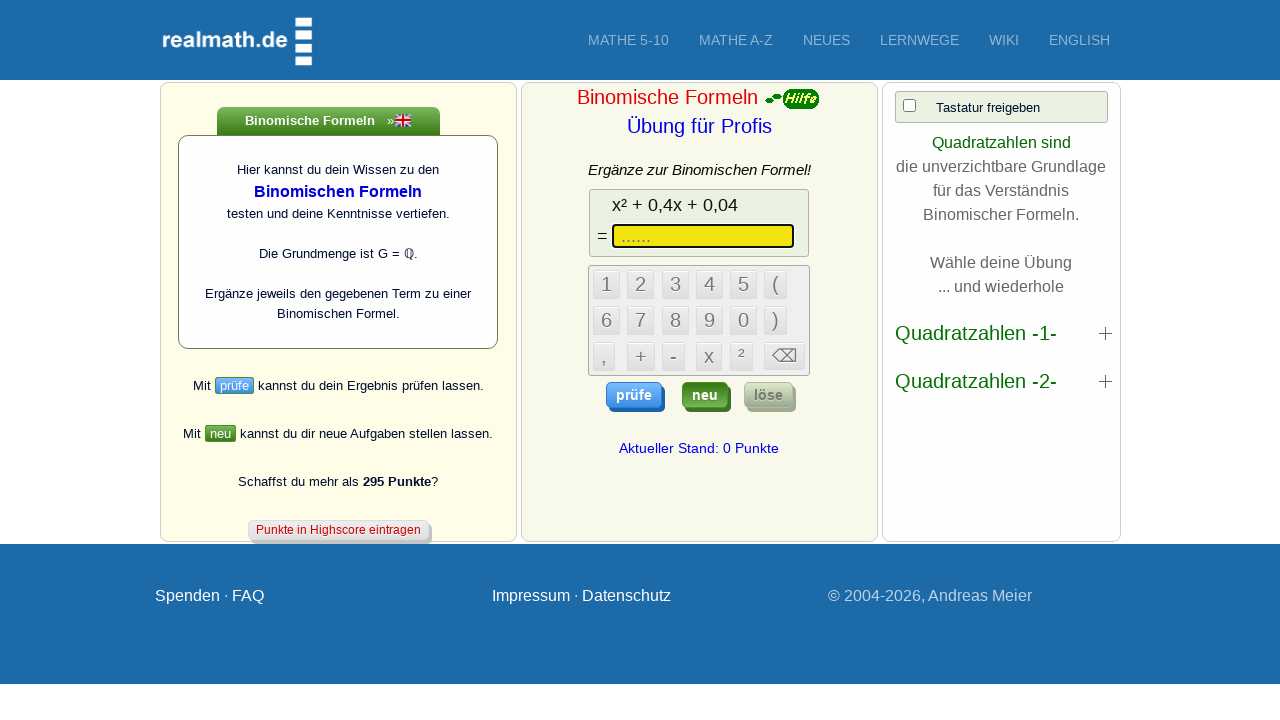

Clicked show answer button to reveal the solution at (768, 395) on .hilfButton
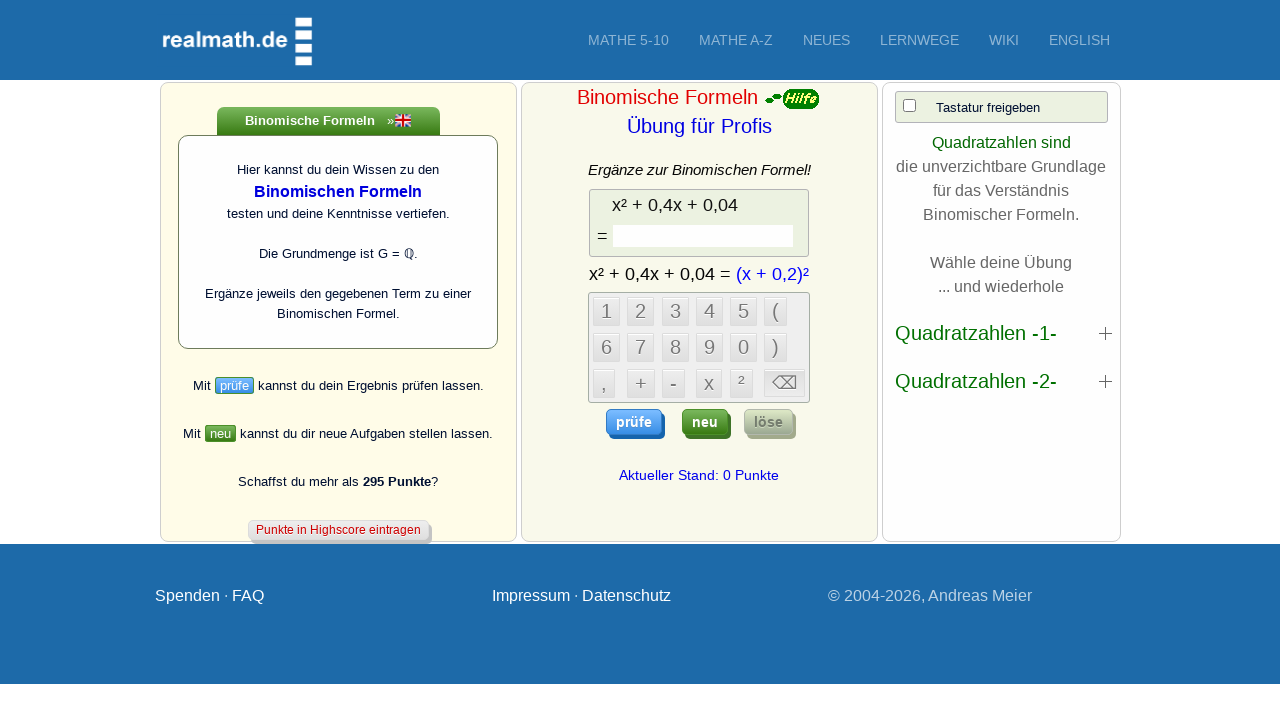

Answer output displayed successfully
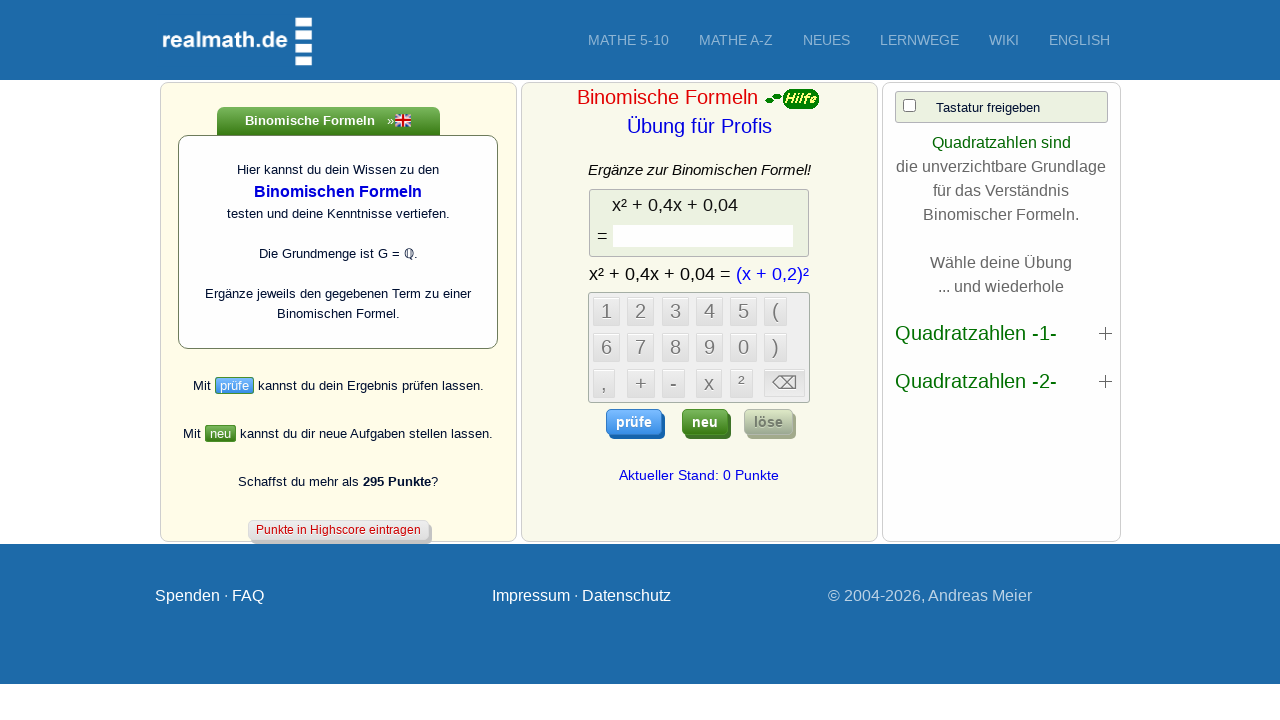

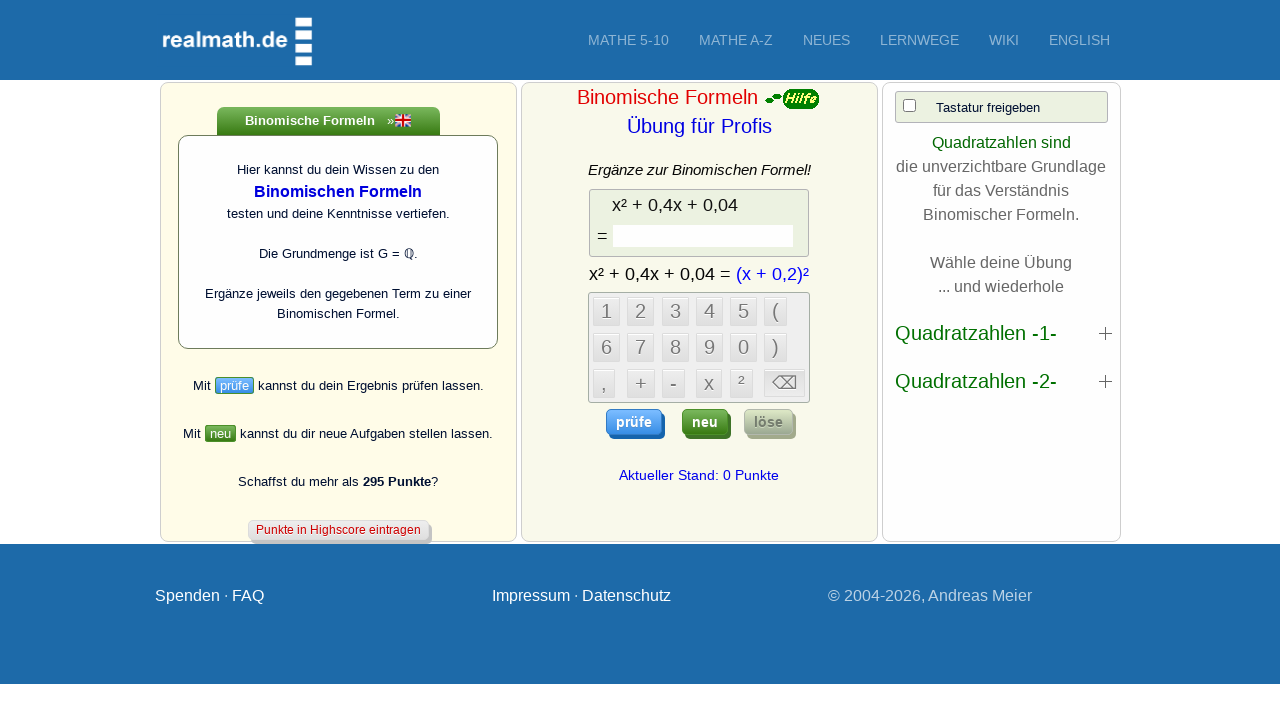